Tests URL blocking functionality by intercepting and blocking a specific image URL, then verifying the page loads correctly with the expected title.

Starting URL: https://bonigarcia.dev/selenium-webdriver-java/

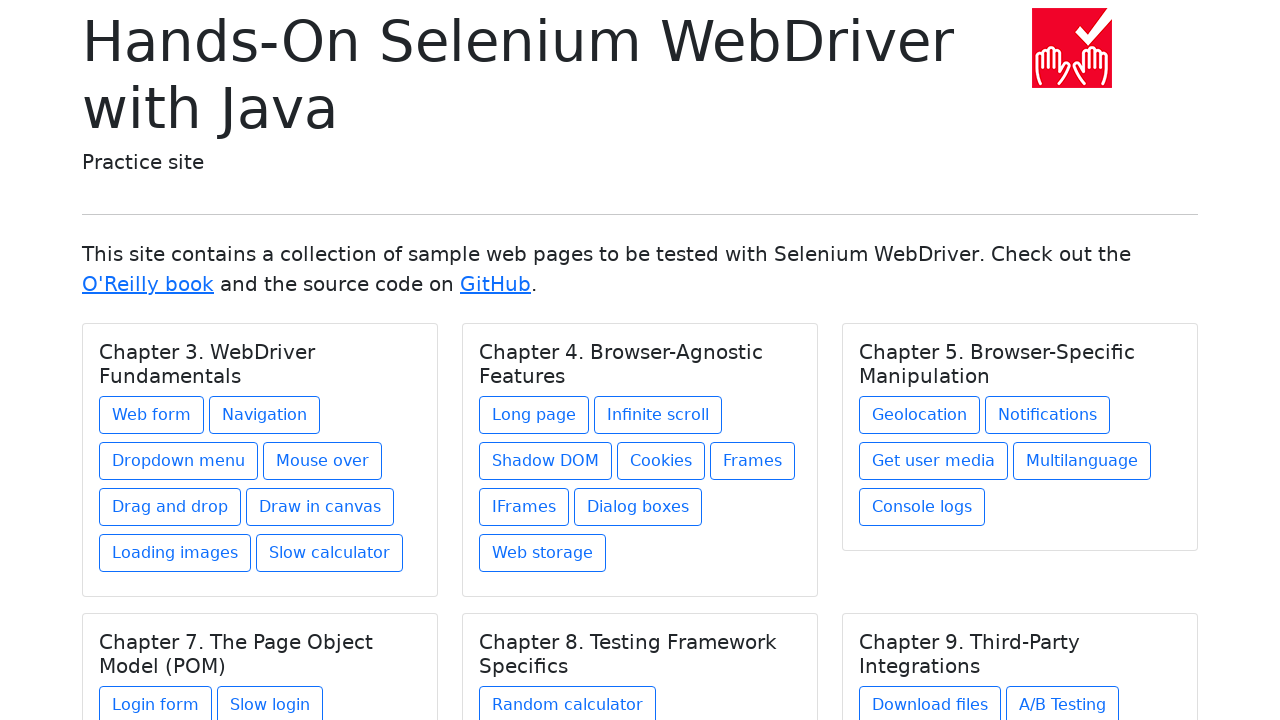

Set up route handler to block specific image URL
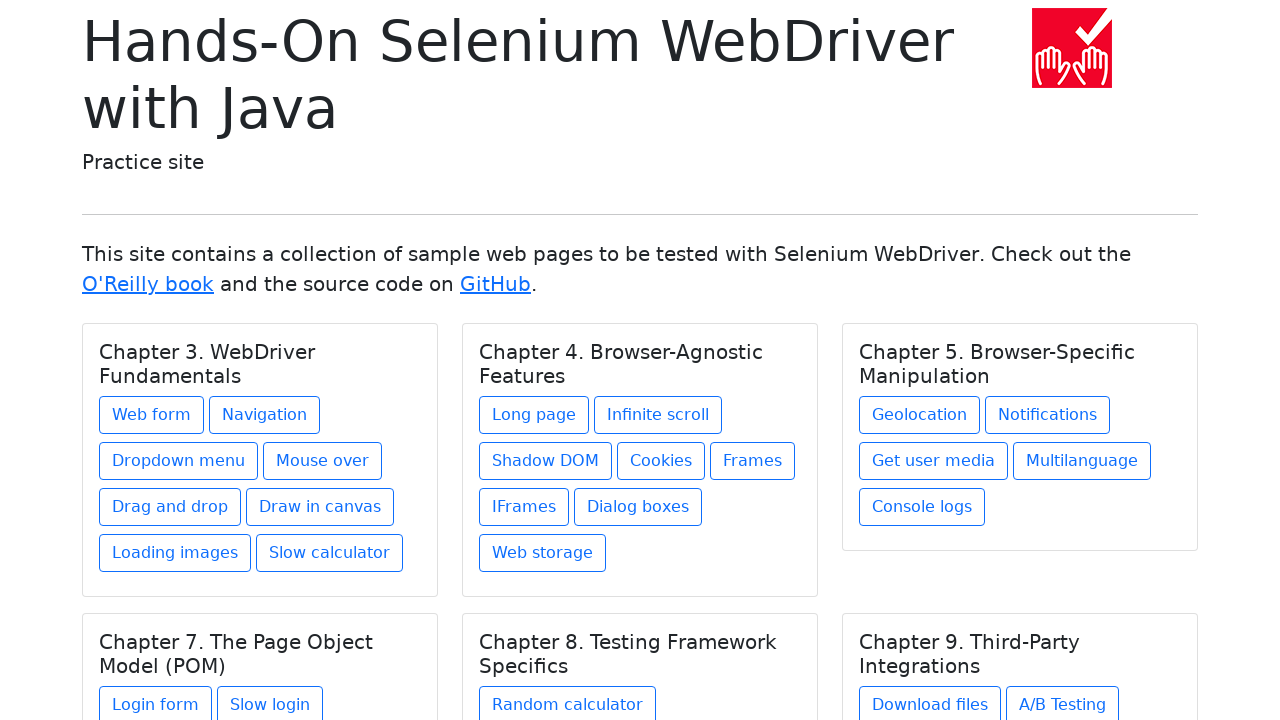

Reloaded page to apply URL blocking route
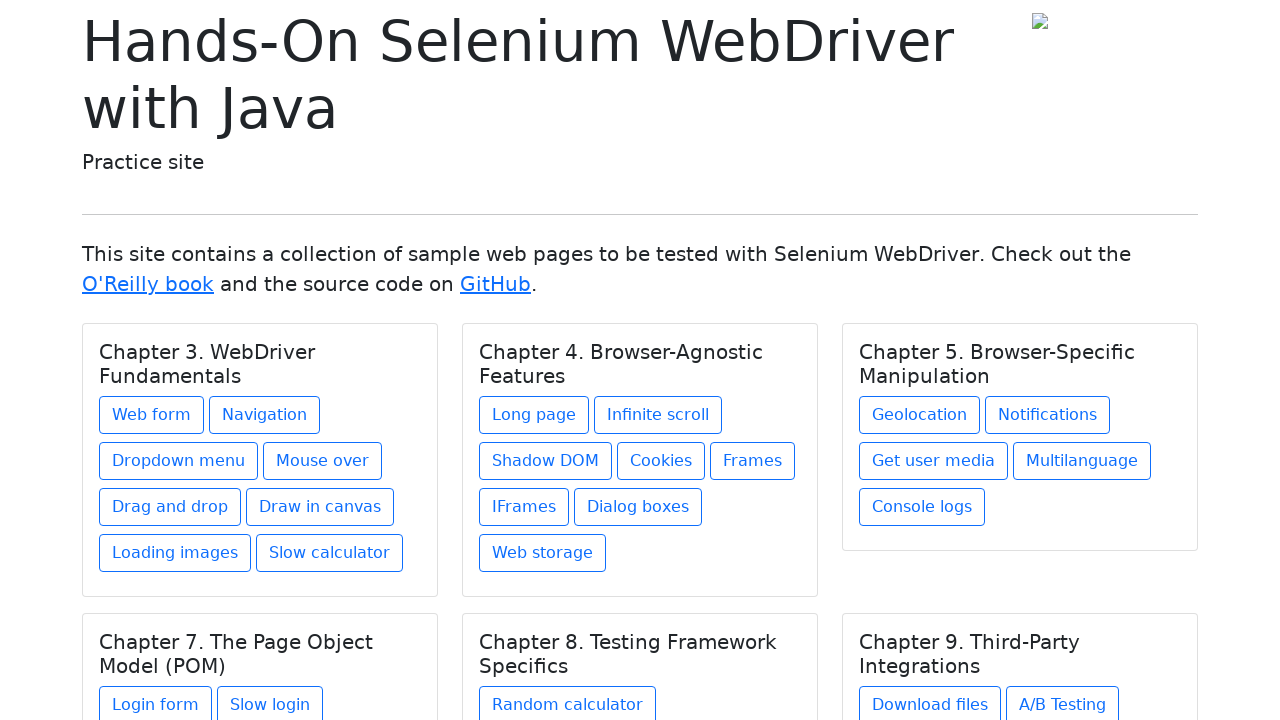

Verified page title contains 'Selenium WebDriver'
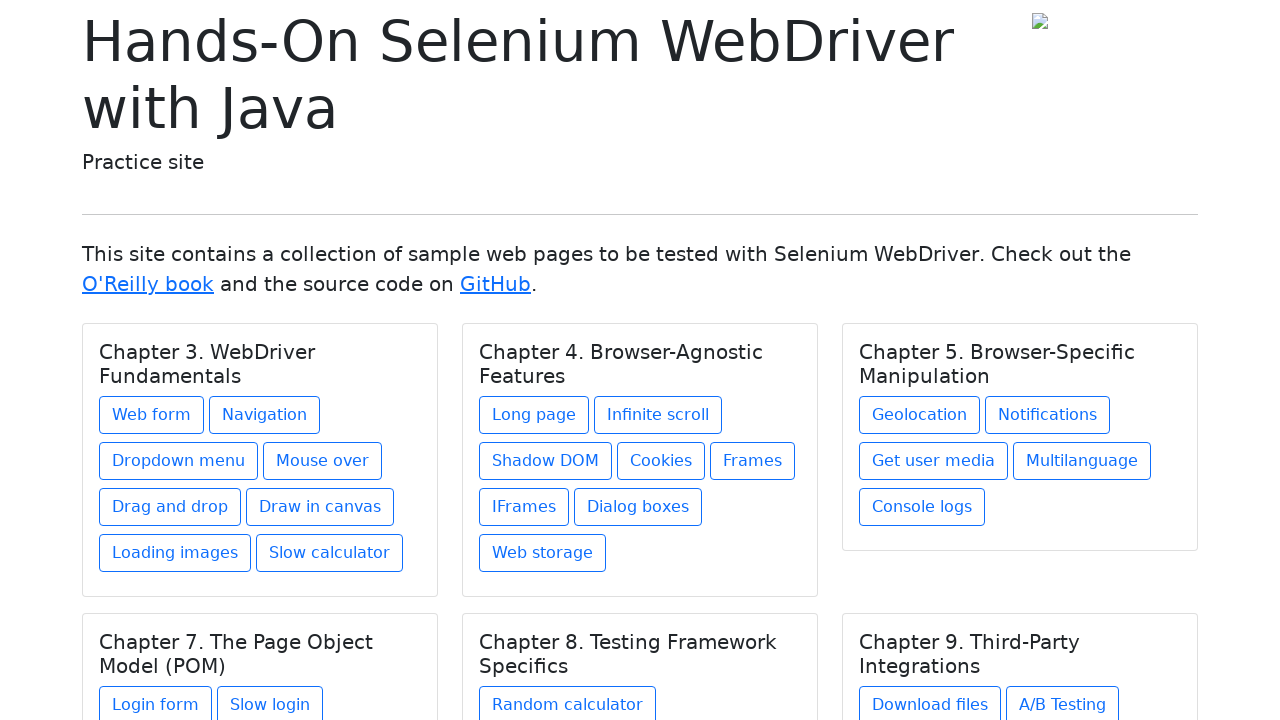

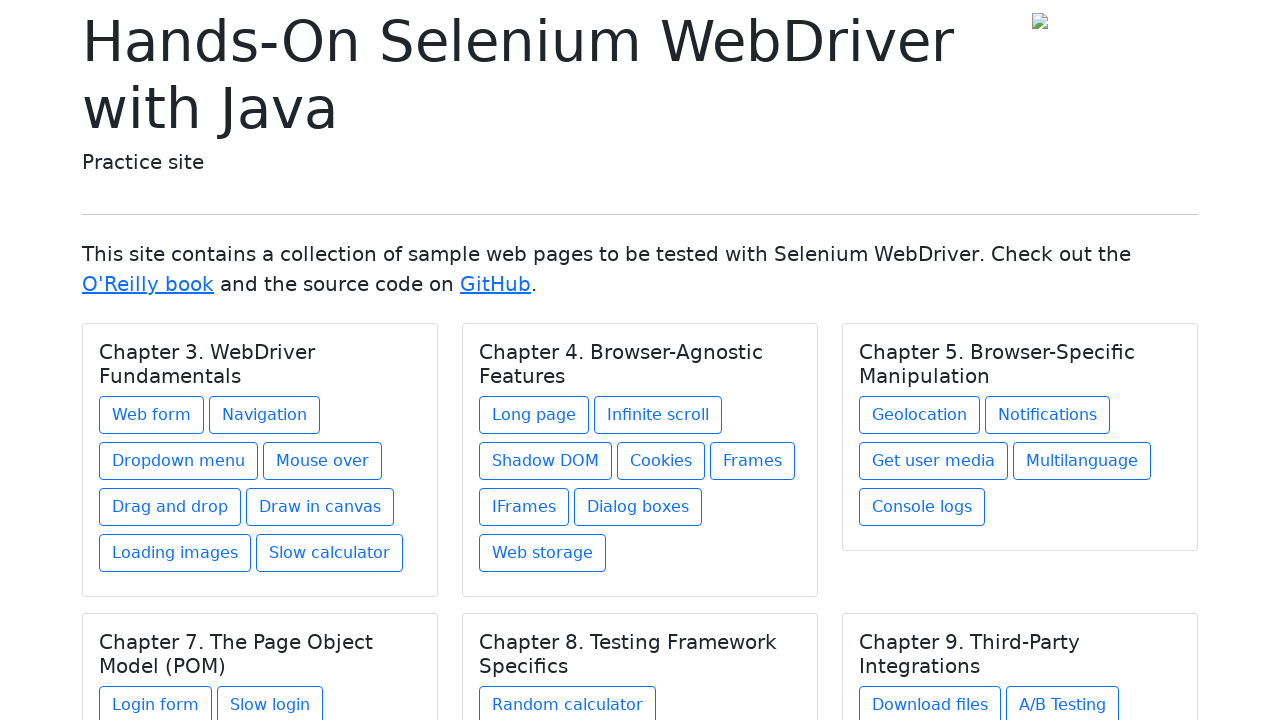